Tests form filling by clicking a link with specific text, then filling out a multi-field form with personal information (first name, last name, city, country) and submitting it.

Starting URL: http://suninjuly.github.io/find_link_text

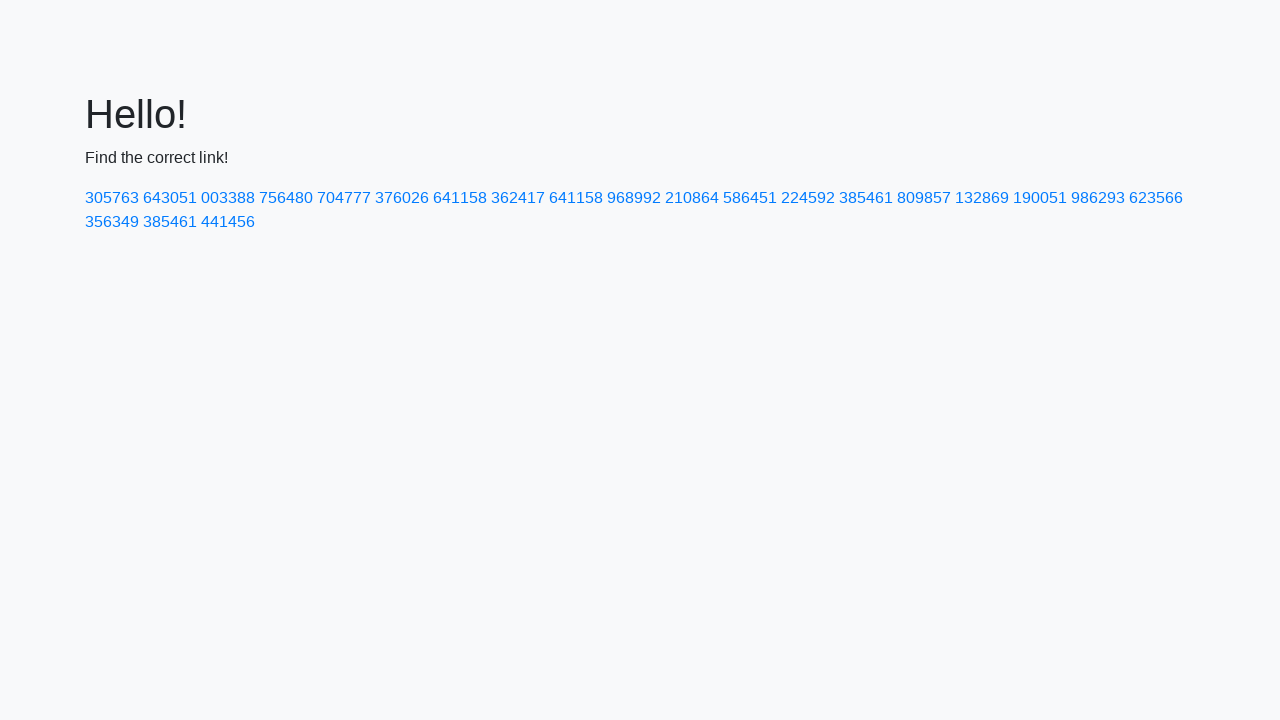

Clicked link with text '224592' at (808, 198) on text=224592
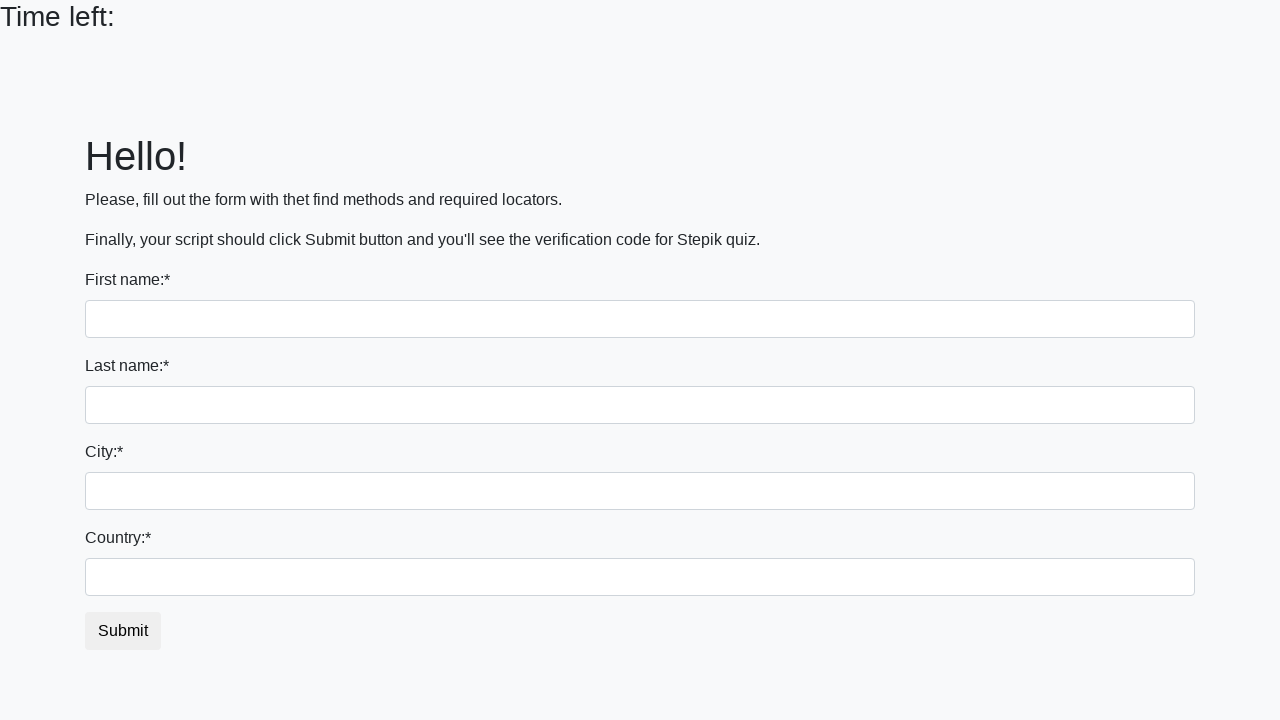

Filled first name input with 'Nastya' on input
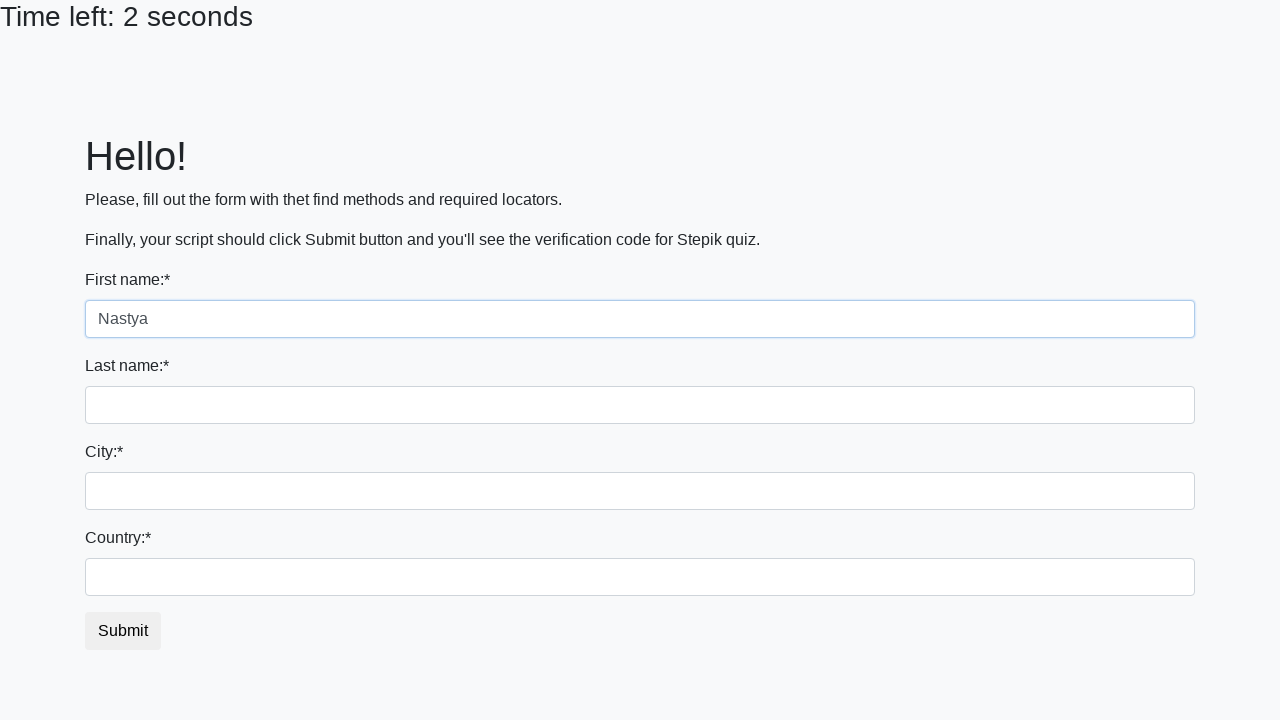

Filled last name input with 'Smorodova' on input[name='last_name']
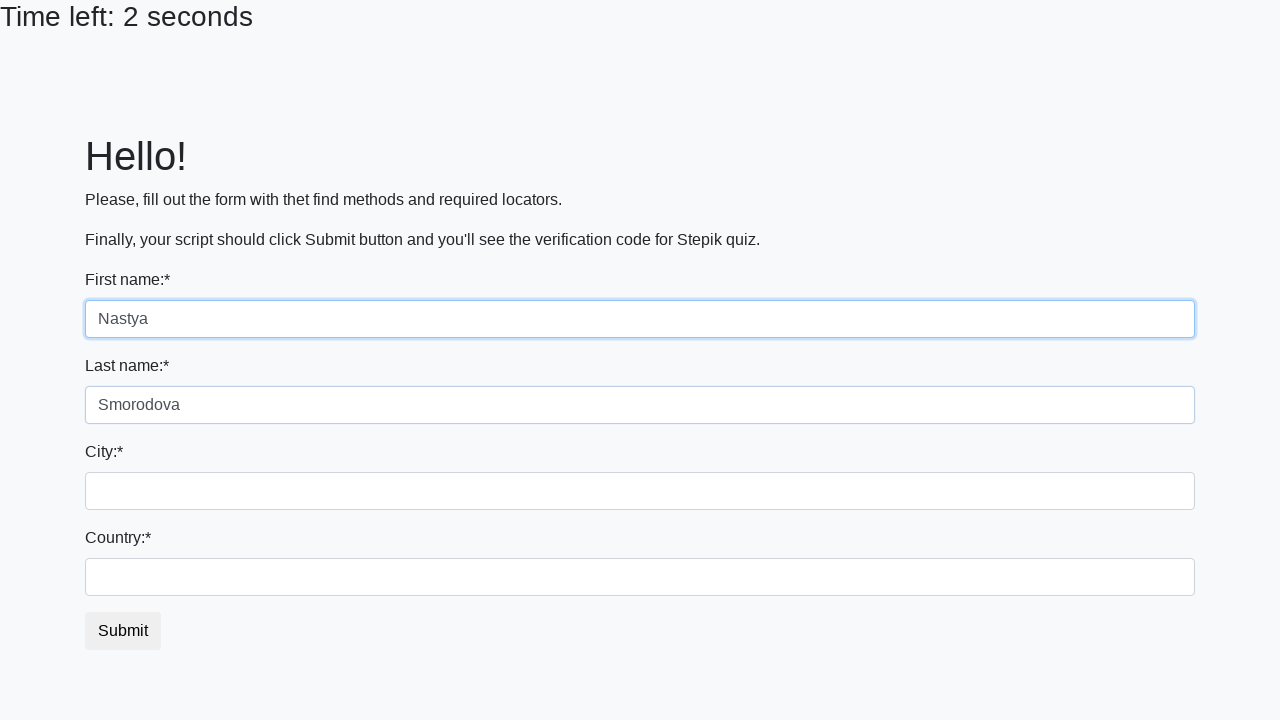

Filled city input with 'Minsk' on .form-control.city
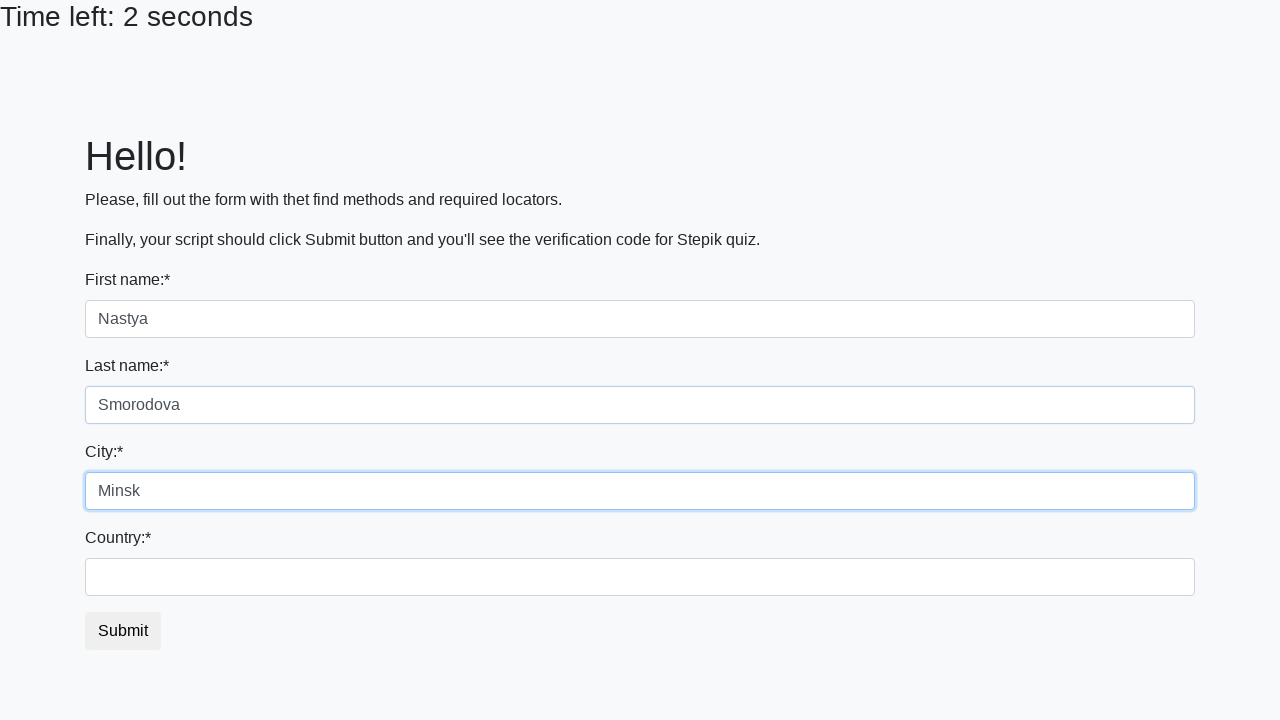

Filled country input with 'Belarus' on #country
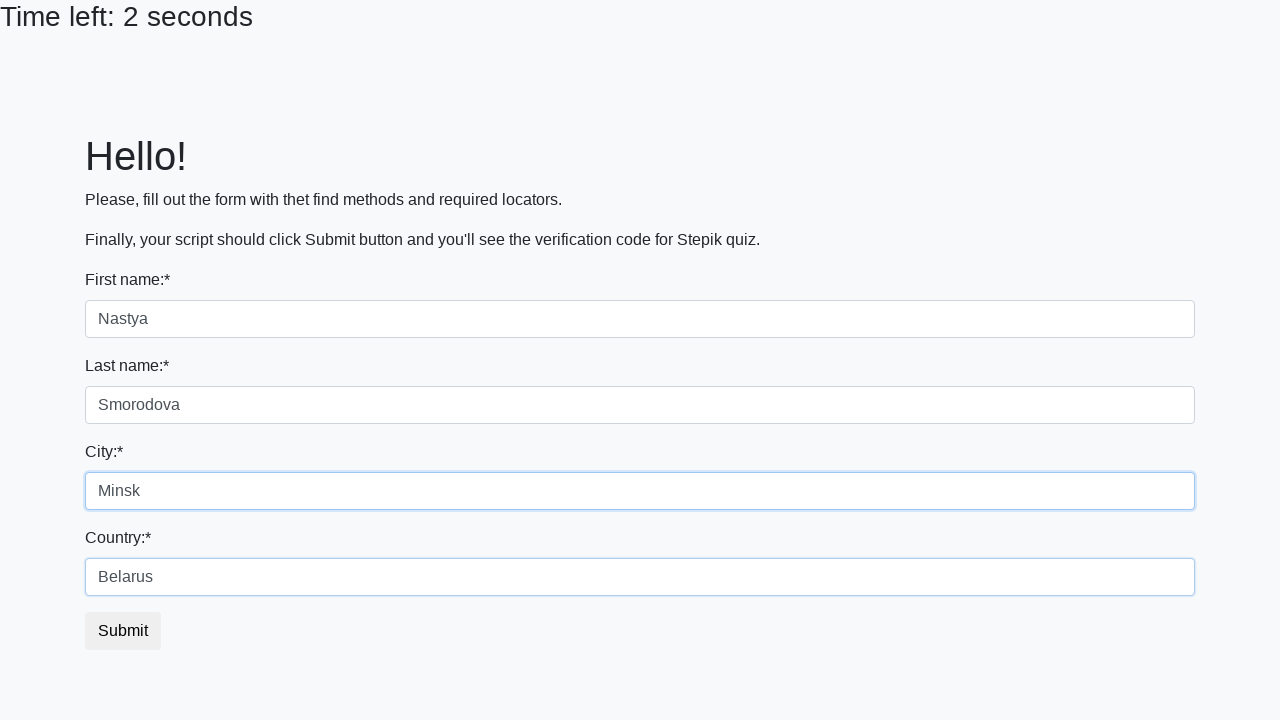

Clicked submit button to submit form at (123, 631) on button.btn
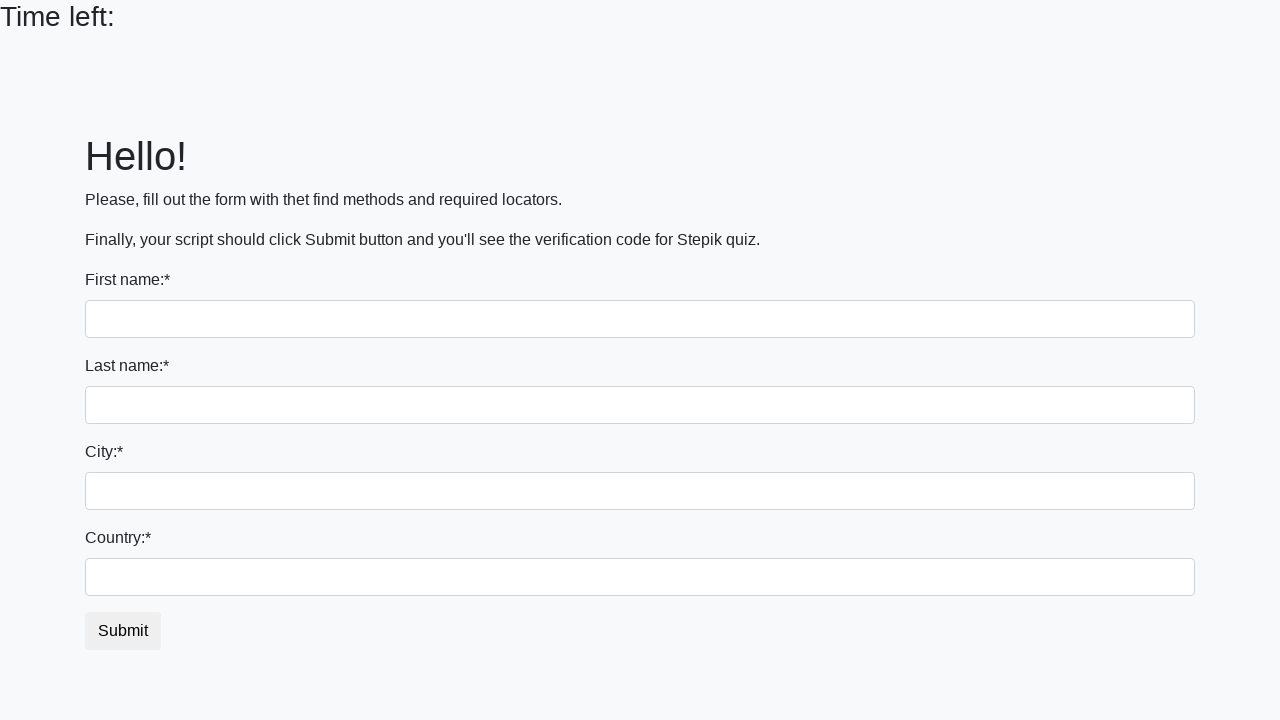

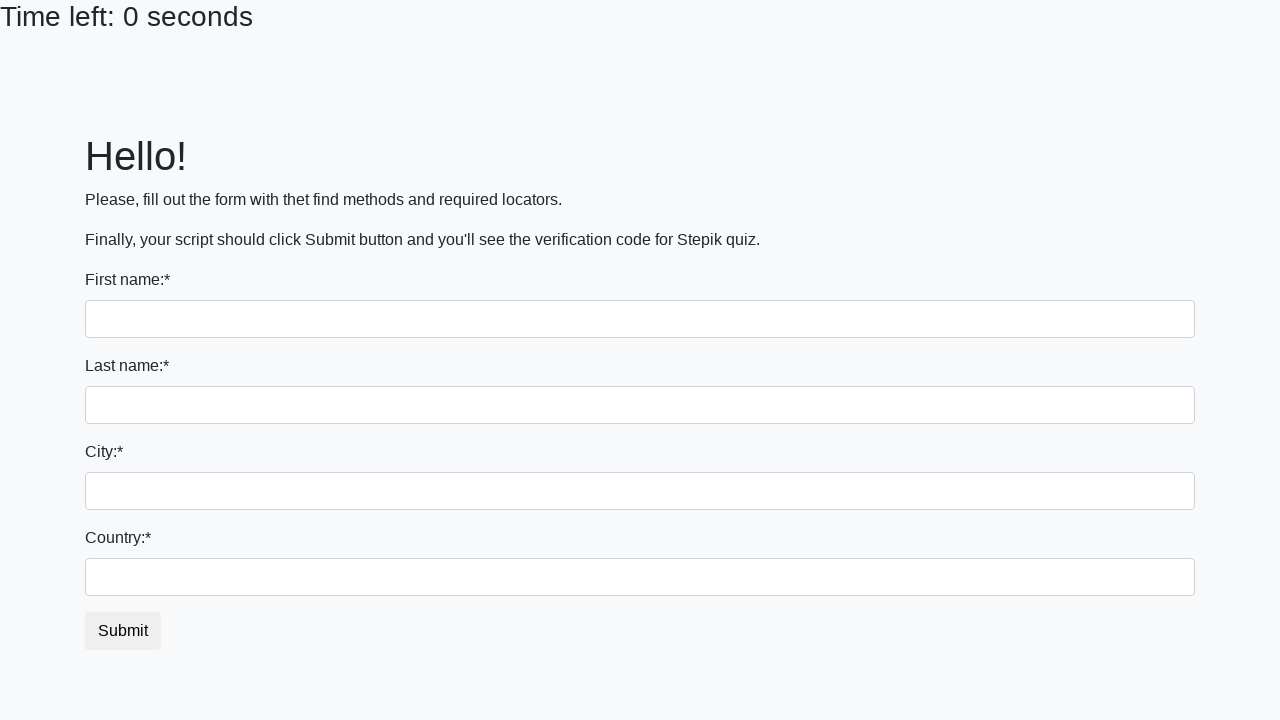